Tests that entered text is trimmed when editing a todo item

Starting URL: https://demo.playwright.dev/todomvc

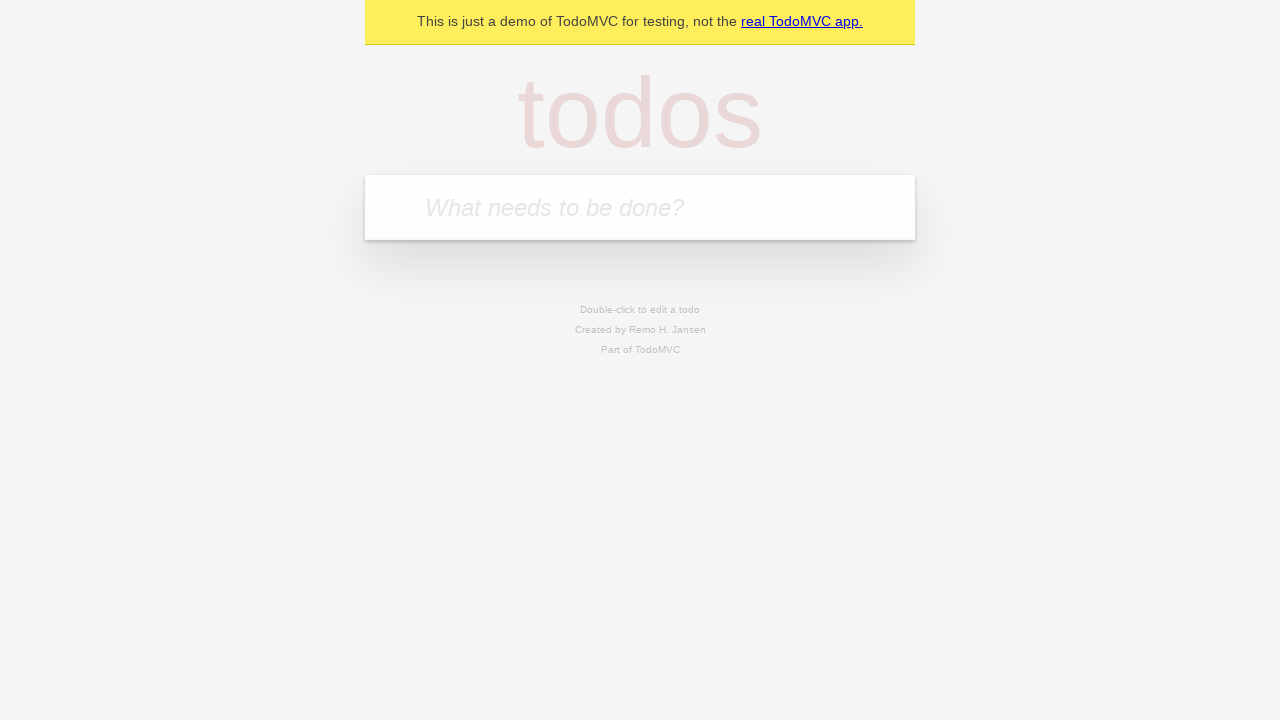

Filled first todo: 'buy some cheese' on internal:attr=[placeholder="What needs to be done?"i]
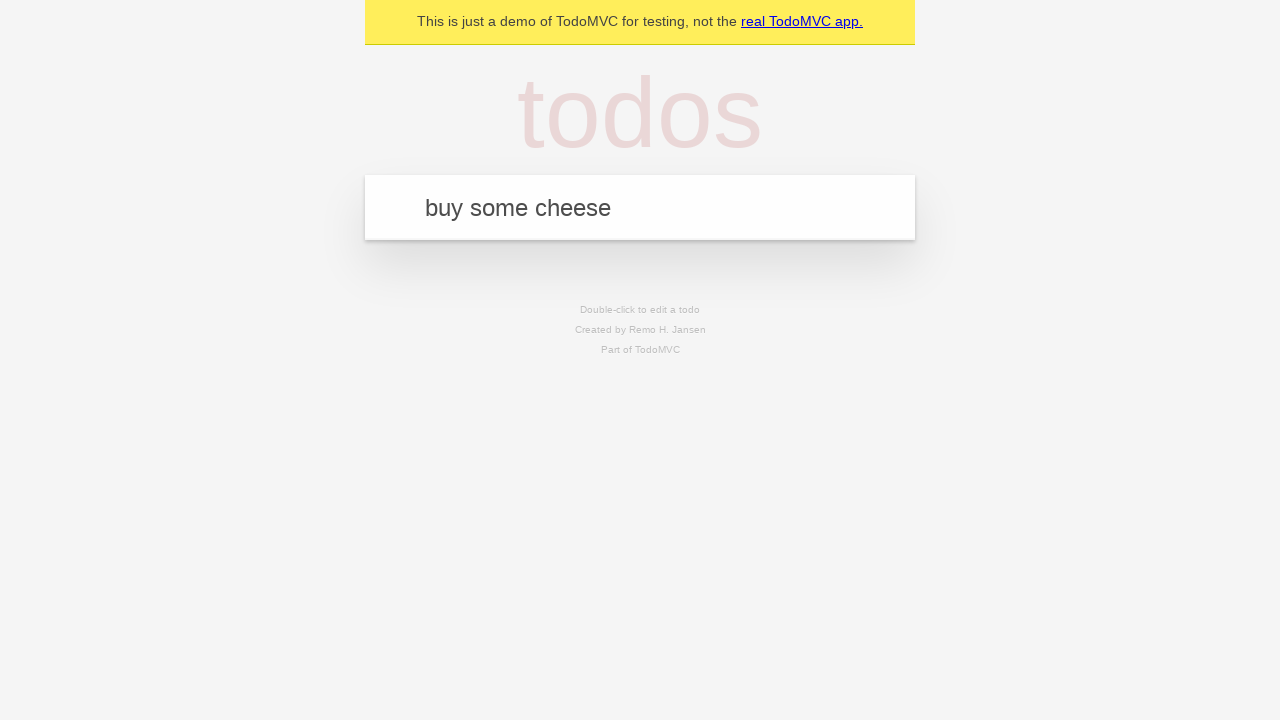

Pressed Enter to submit first todo on internal:attr=[placeholder="What needs to be done?"i]
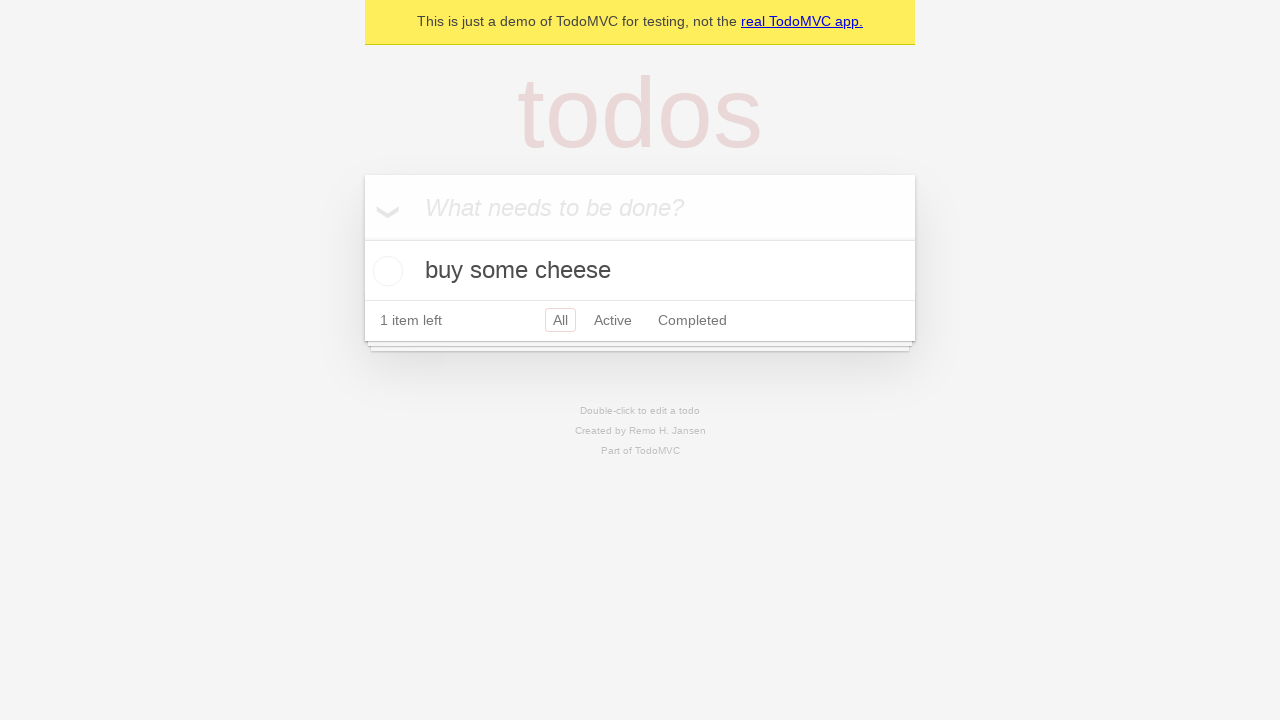

Filled second todo: 'feed the cat' on internal:attr=[placeholder="What needs to be done?"i]
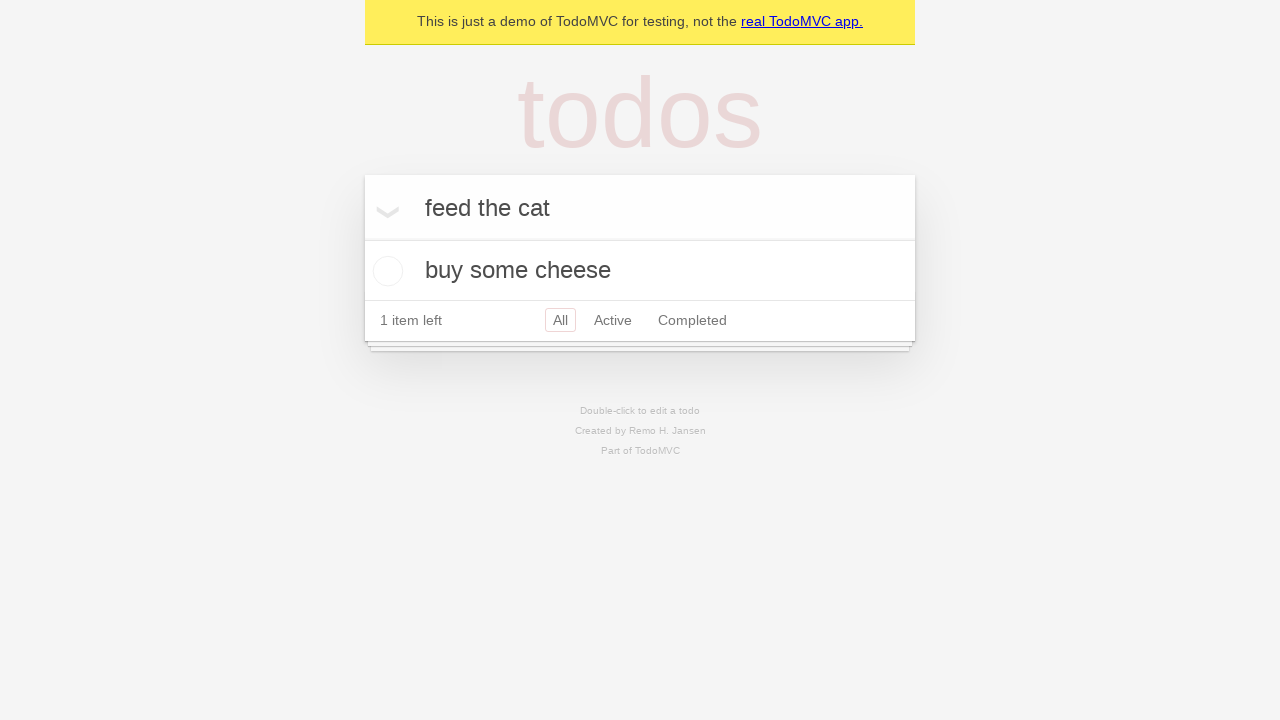

Pressed Enter to submit second todo on internal:attr=[placeholder="What needs to be done?"i]
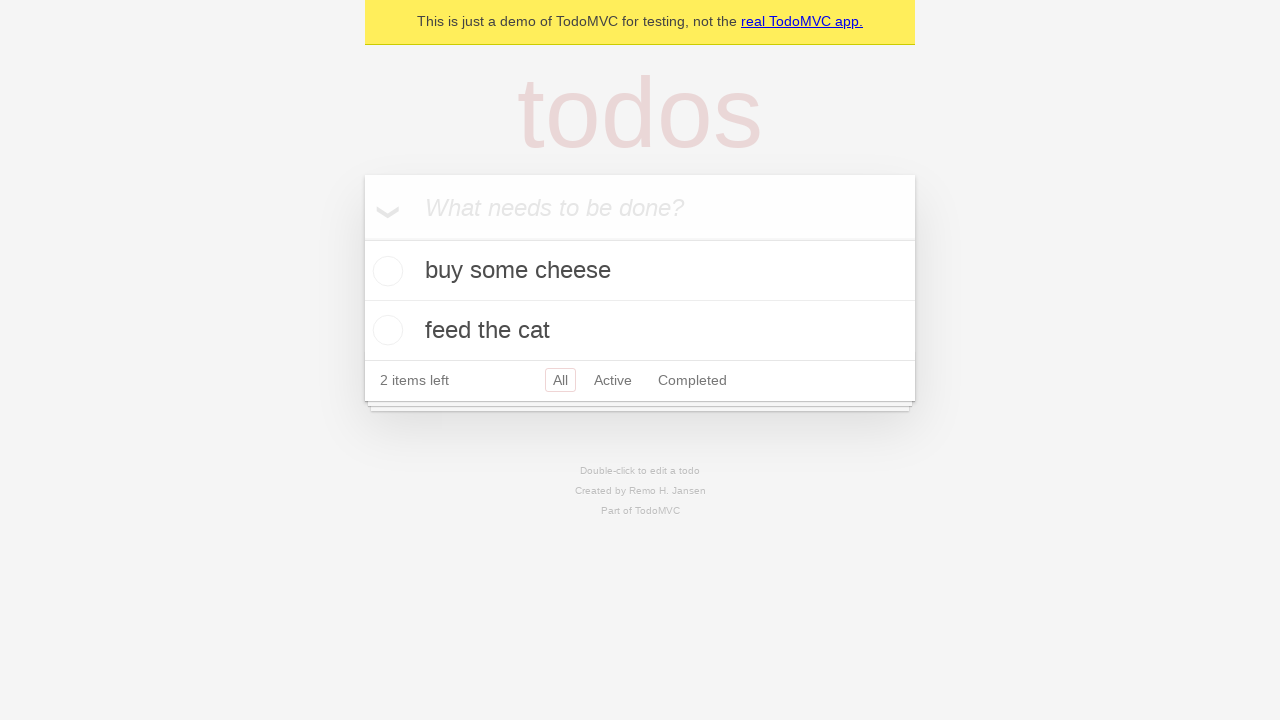

Filled third todo: 'book a doctors appointment' on internal:attr=[placeholder="What needs to be done?"i]
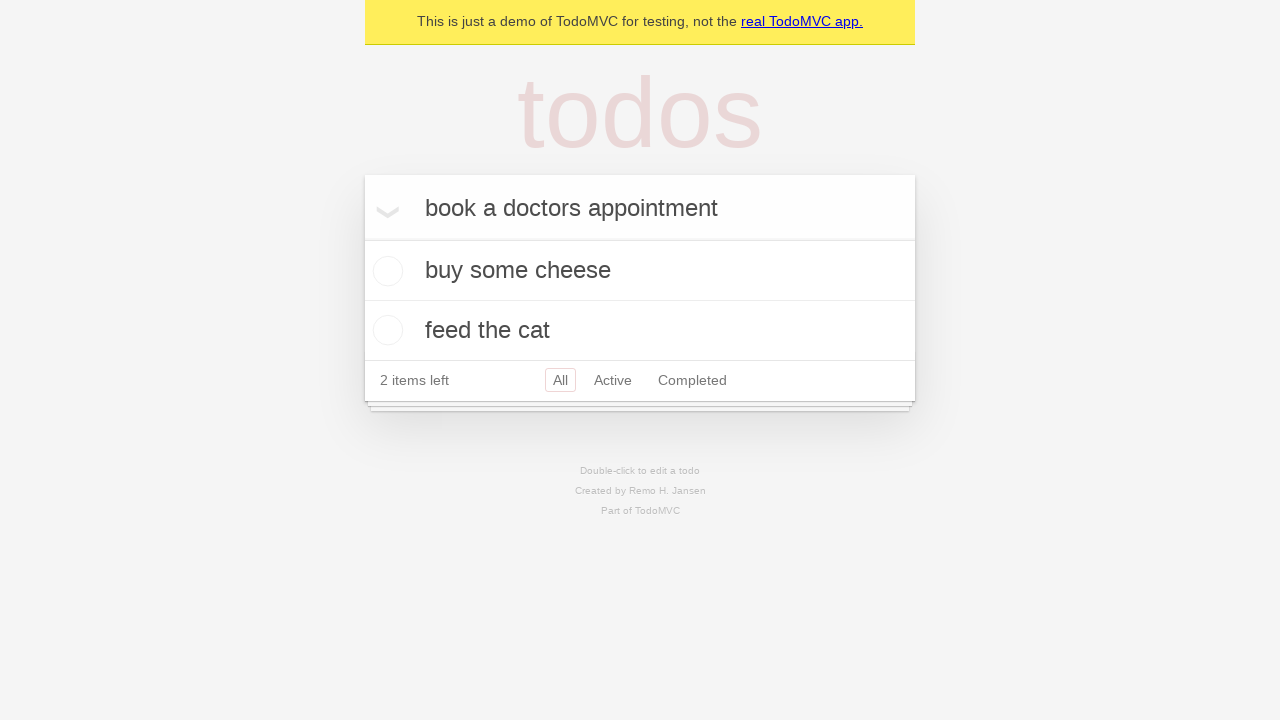

Pressed Enter to submit third todo on internal:attr=[placeholder="What needs to be done?"i]
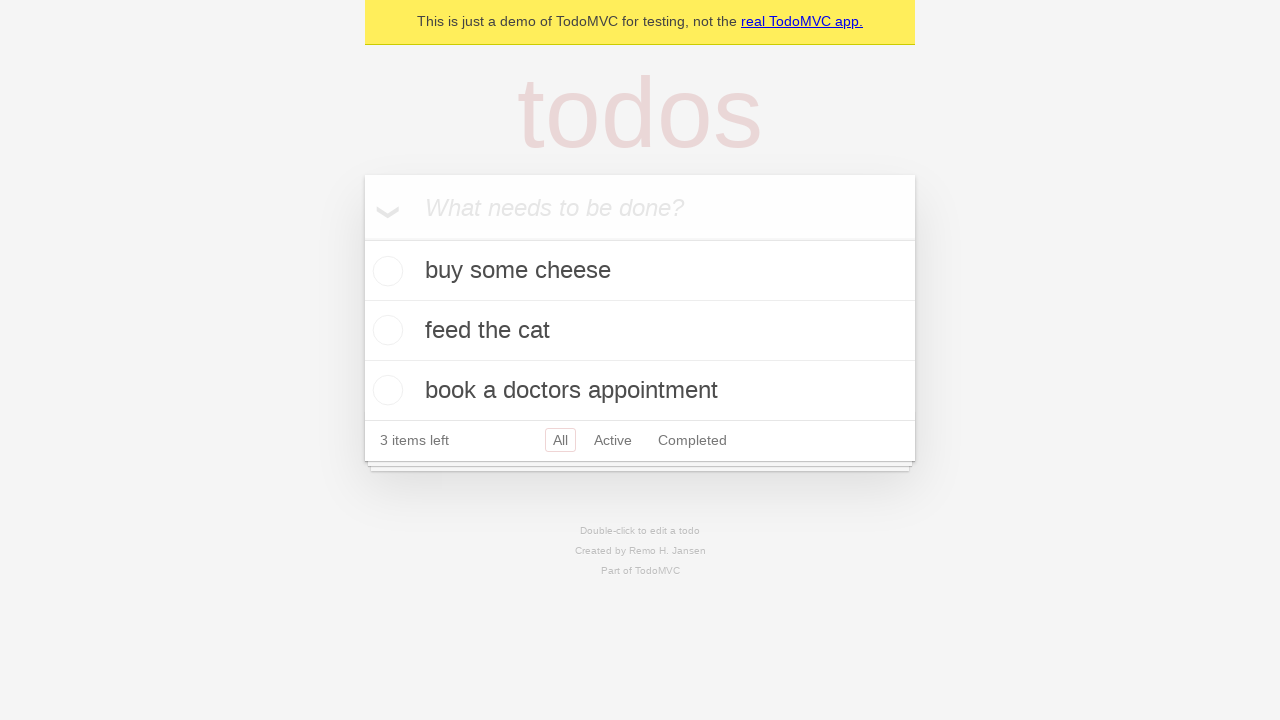

Waited for third todo item to load
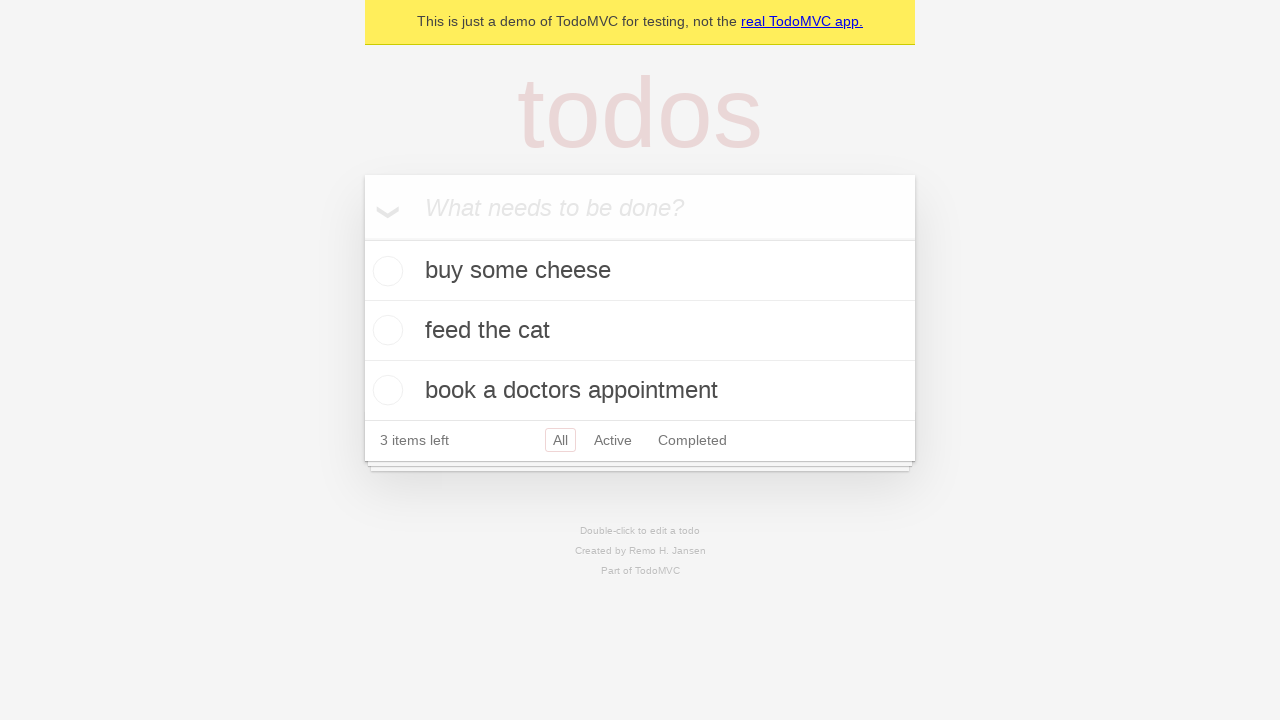

Located all todo items in the list
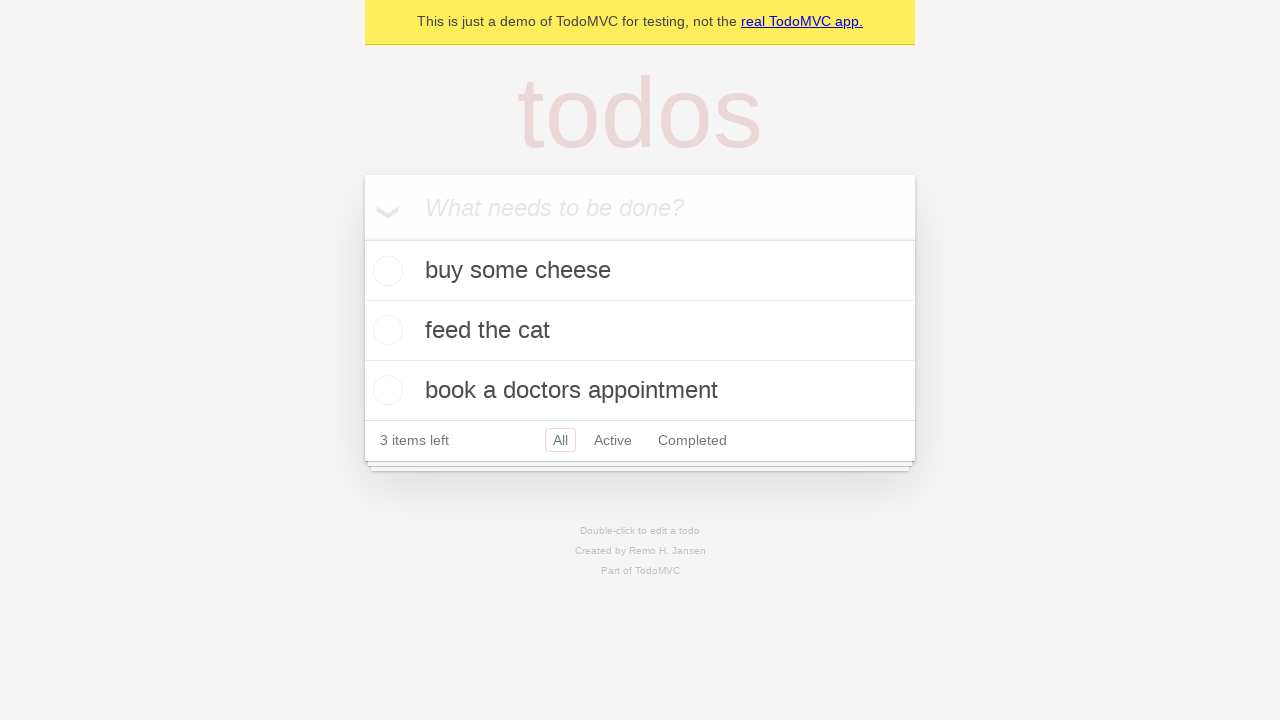

Double-clicked second todo item to enter edit mode at (640, 331) on .todo-list li >> nth=1
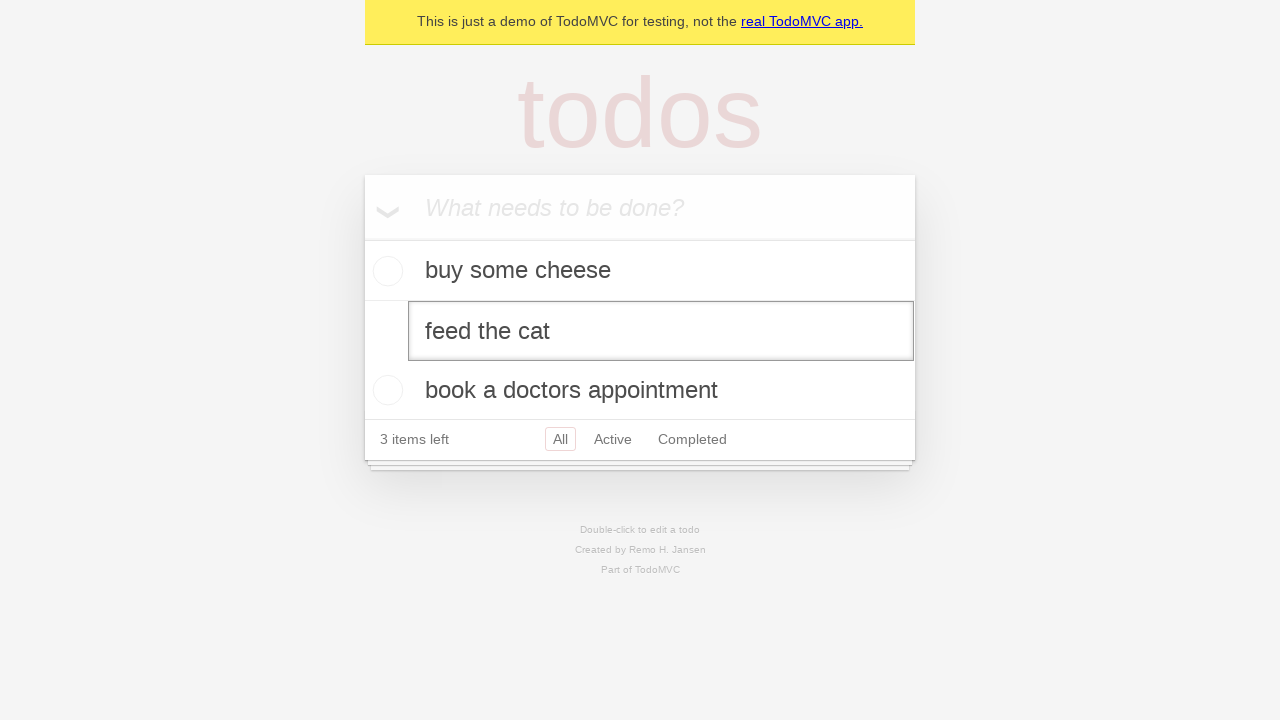

Filled edit field with text containing leading and trailing whitespace: '    buy some sausages    ' on .todo-list li >> nth=1 >> internal:role=textbox[name="Edit"i]
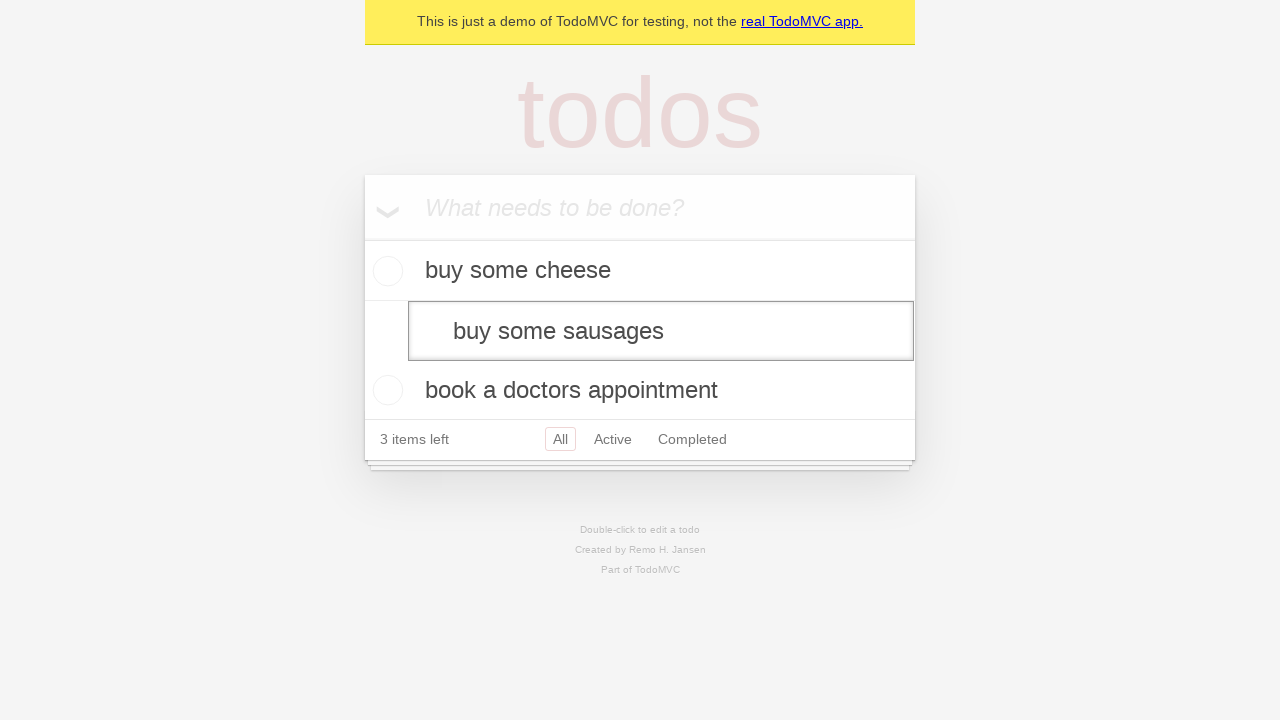

Pressed Enter to submit edited todo, expecting whitespace to be trimmed on .todo-list li >> nth=1 >> internal:role=textbox[name="Edit"i]
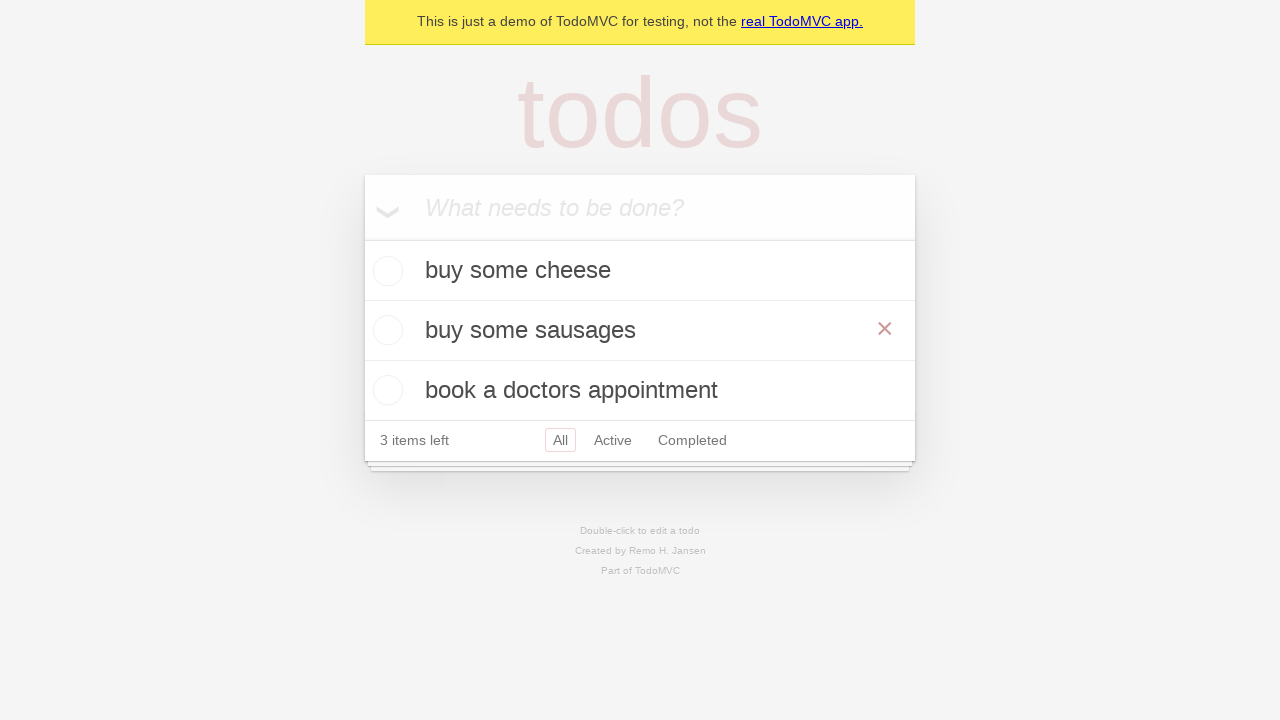

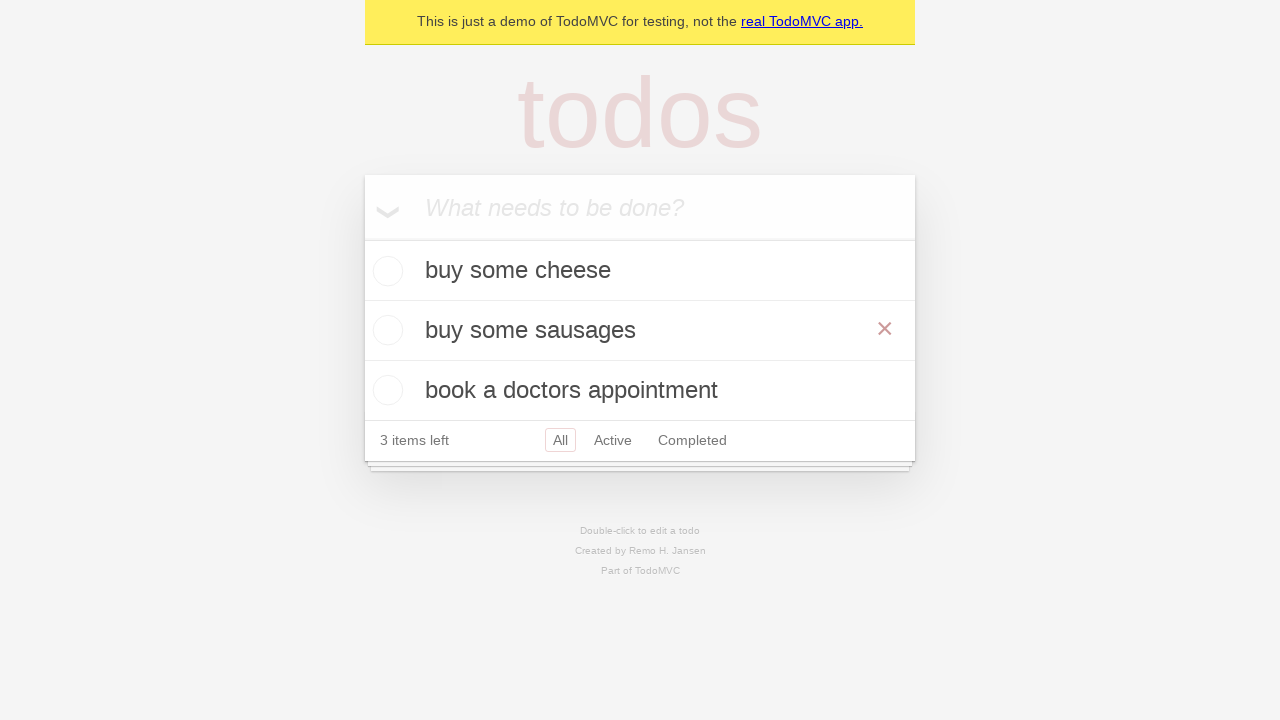